Tests hover action by moving the mouse over the h1 heading element on the page

Starting URL: https://testeroprogramowania.github.io/selenium/basics.html

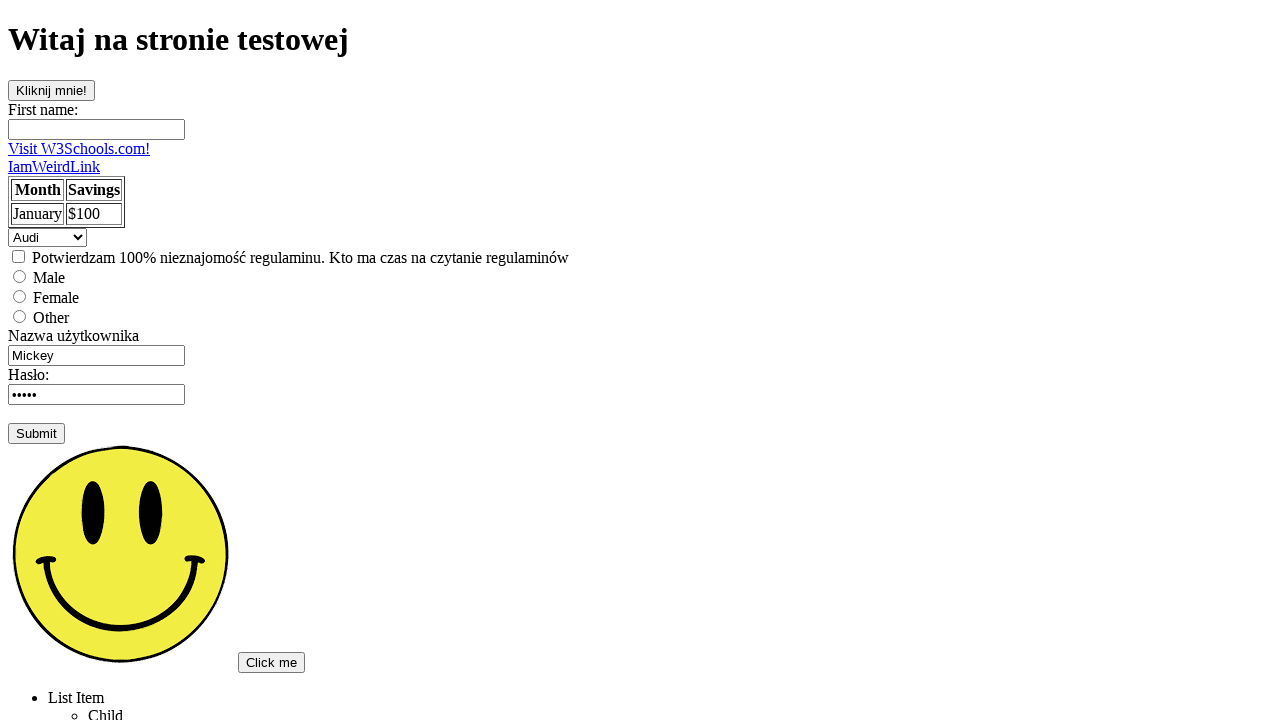

Located the first h1 heading element on the page
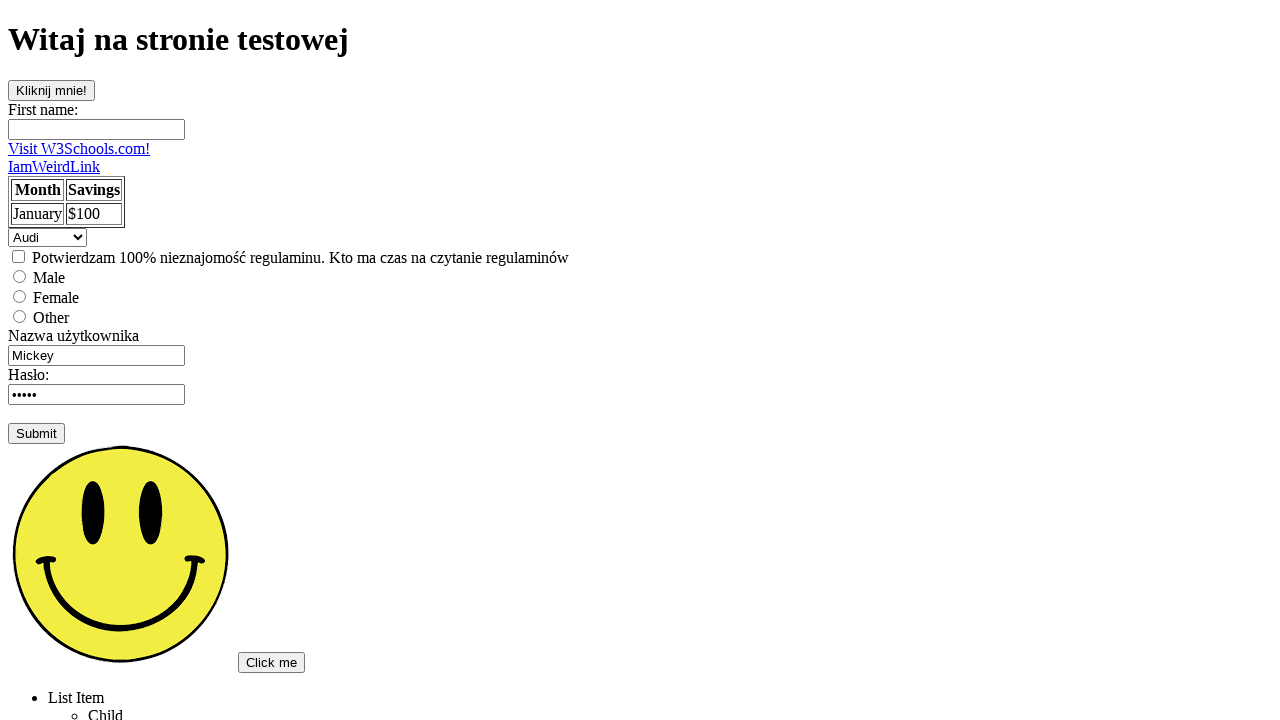

Hovered over the h1 heading element at (640, 40) on h1 >> nth=0
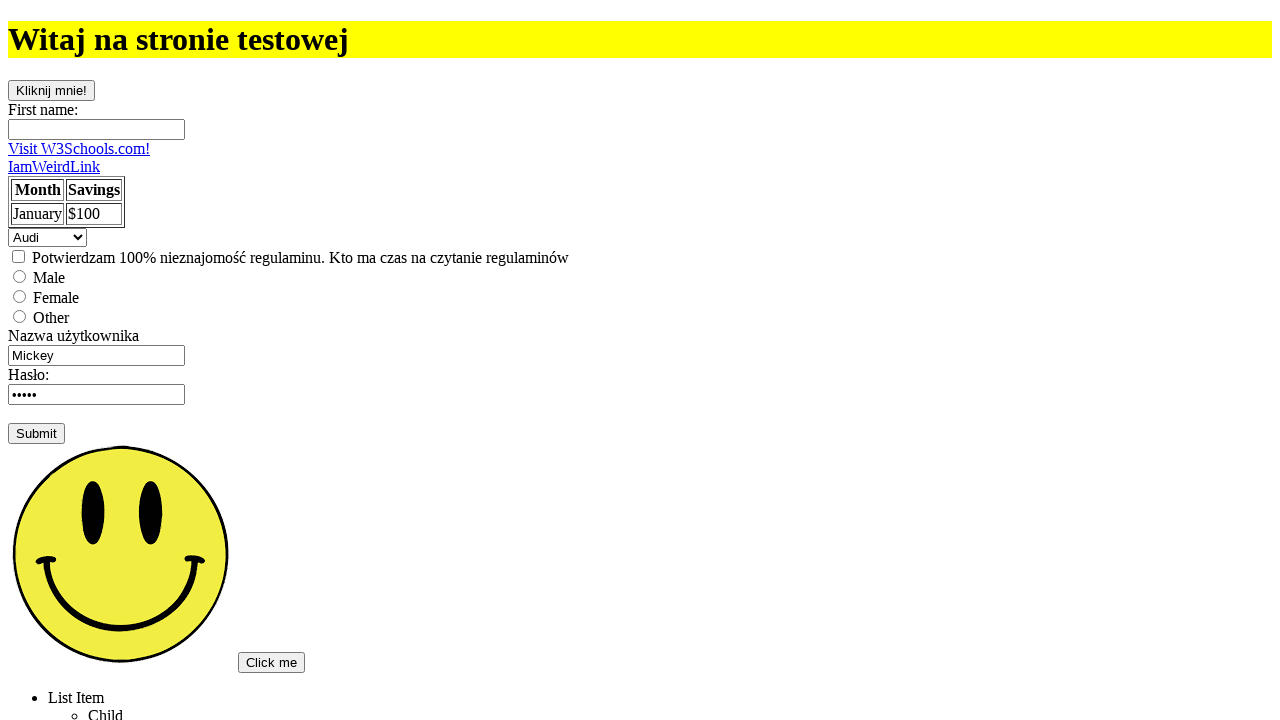

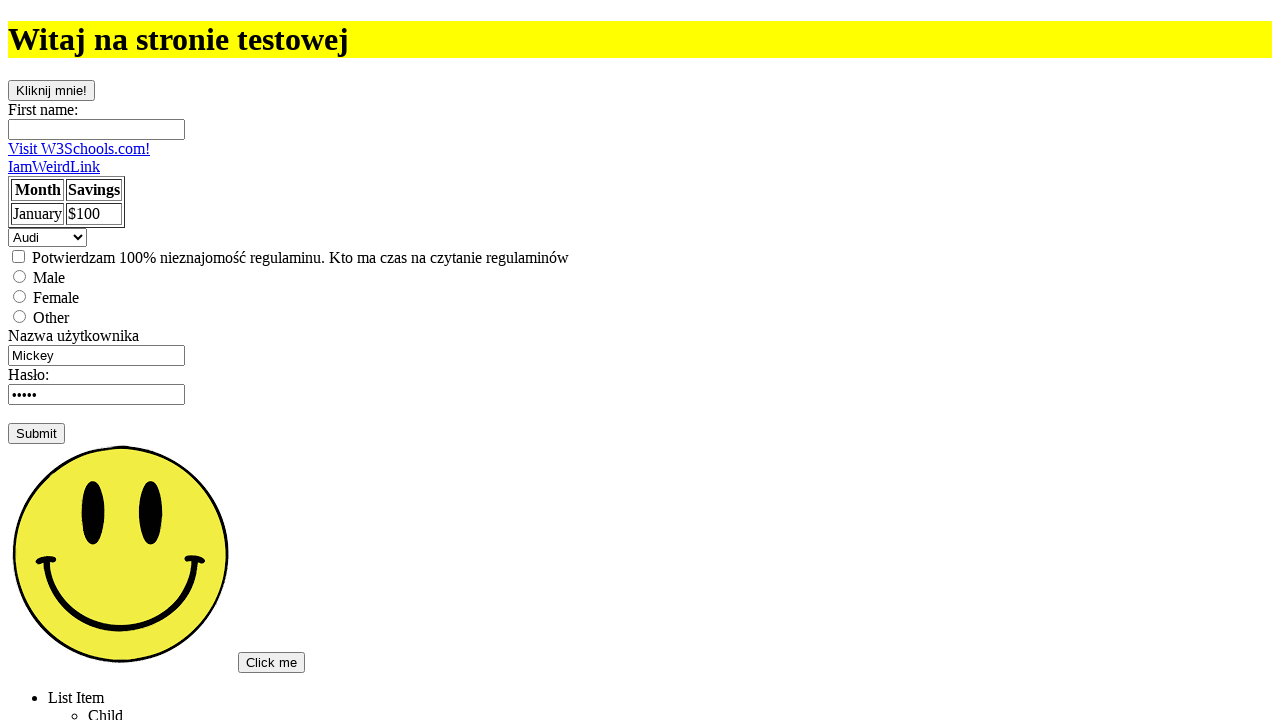